Tests dynamic loading behavior where a hidden element becomes visible after clicking a start button. Verifies the element is initially hidden and becomes visible after the loading completes.

Starting URL: https://the-internet.herokuapp.com/dynamic_loading/1

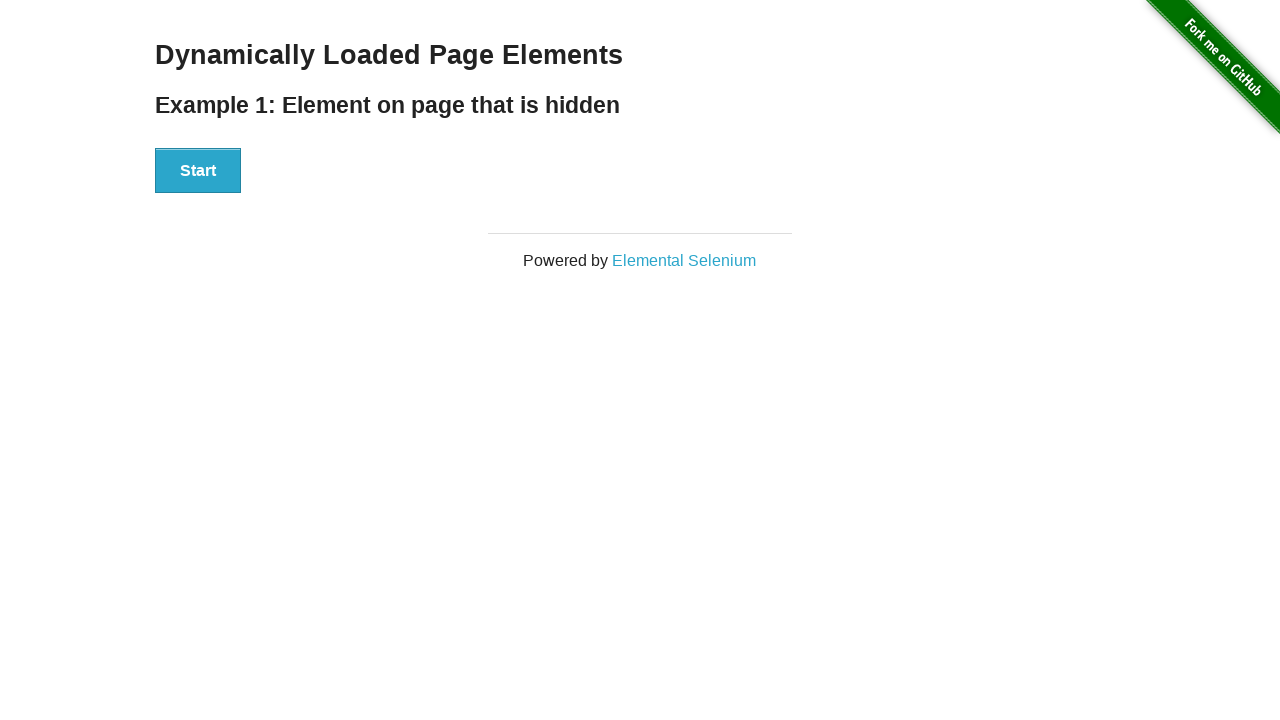

Verified that the hidden element #finish is not visible initially
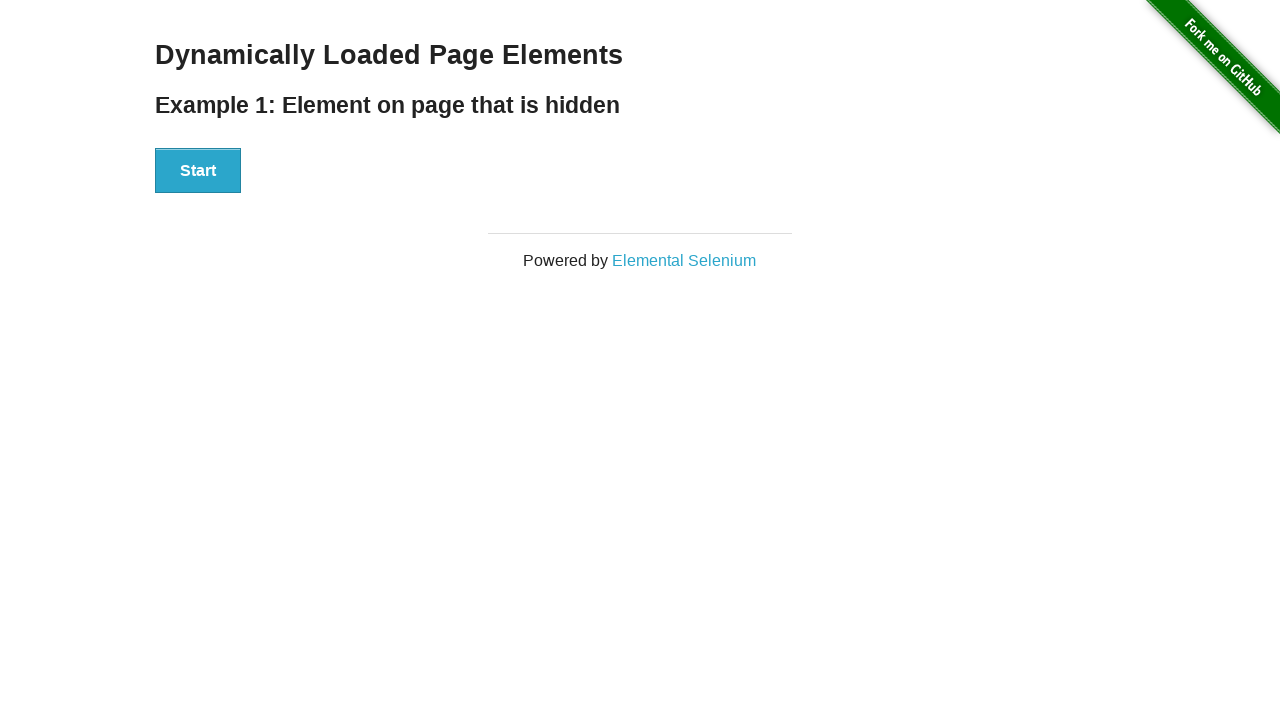

Clicked the start button to trigger loading at (198, 171) on xpath=//button
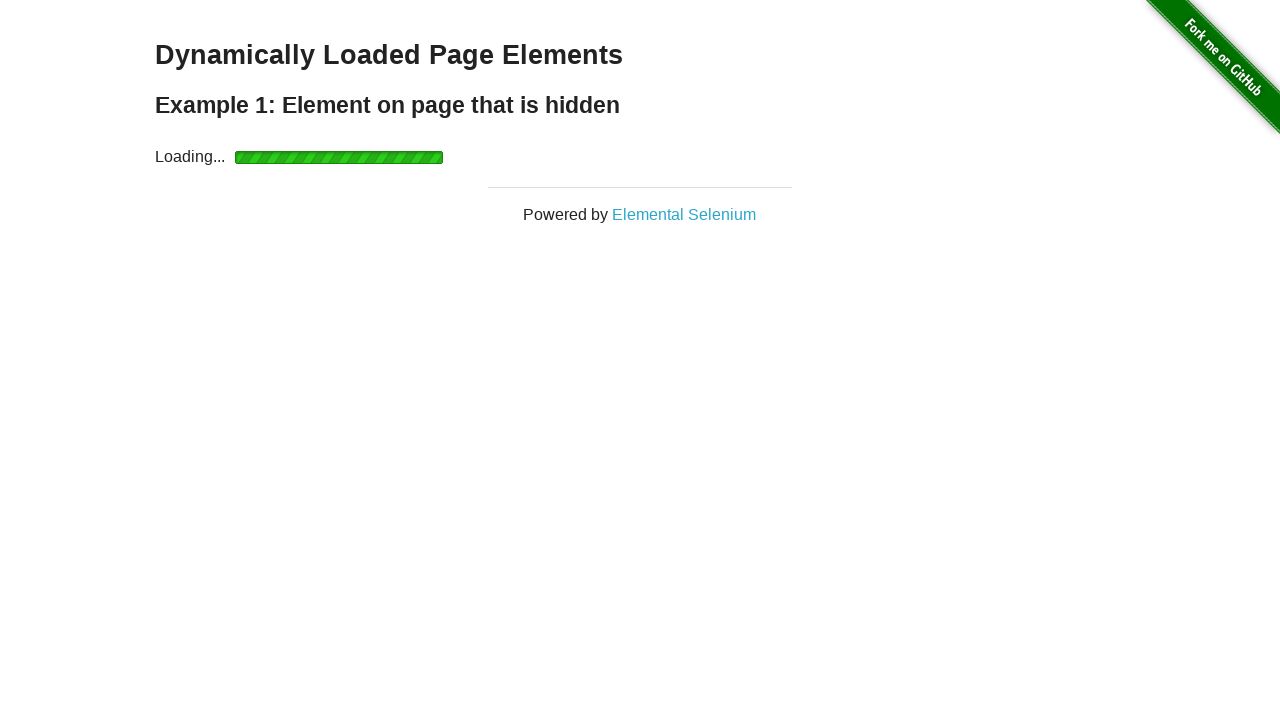

Waited for the hidden element #finish to become visible (loading completed)
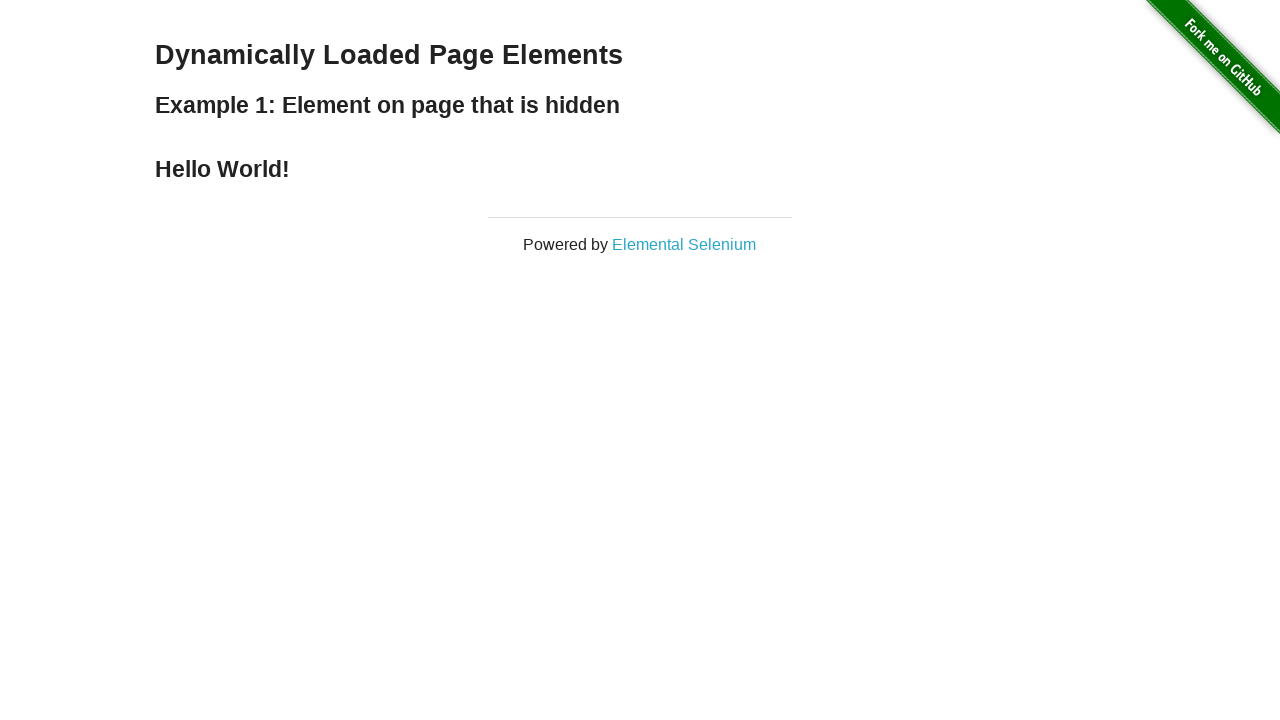

Verified that the hidden element #finish is now visible after loading
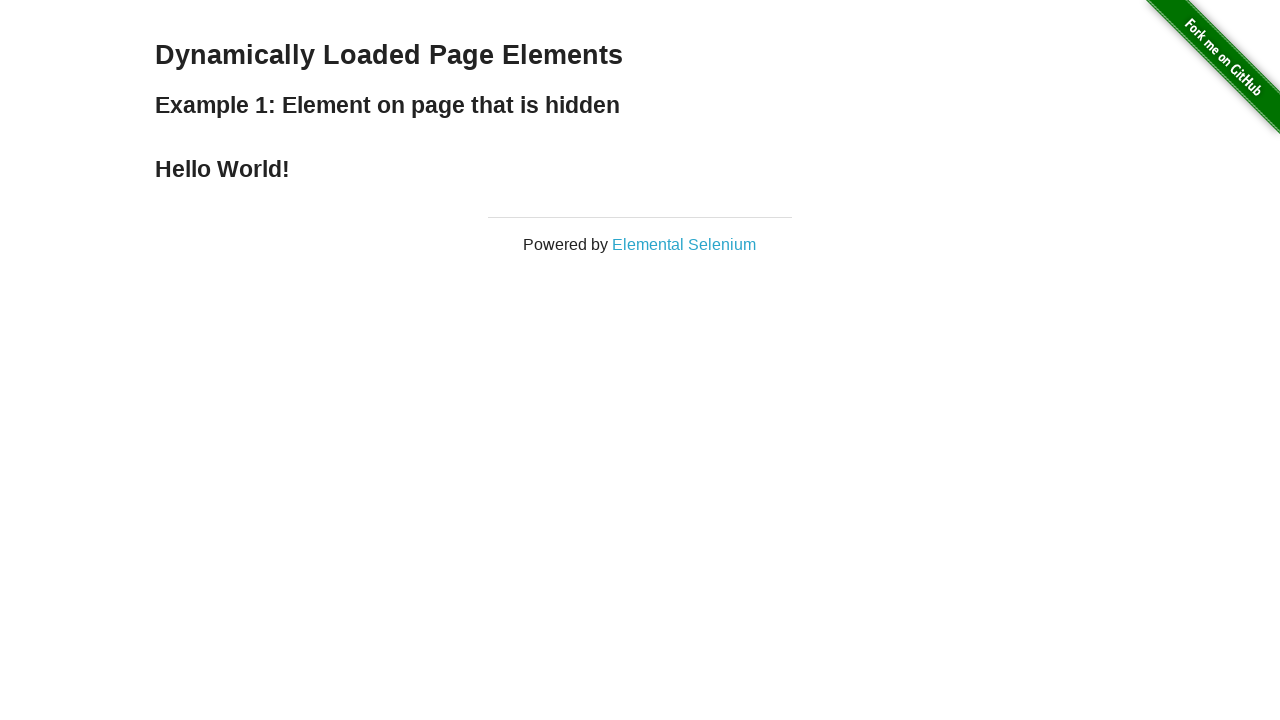

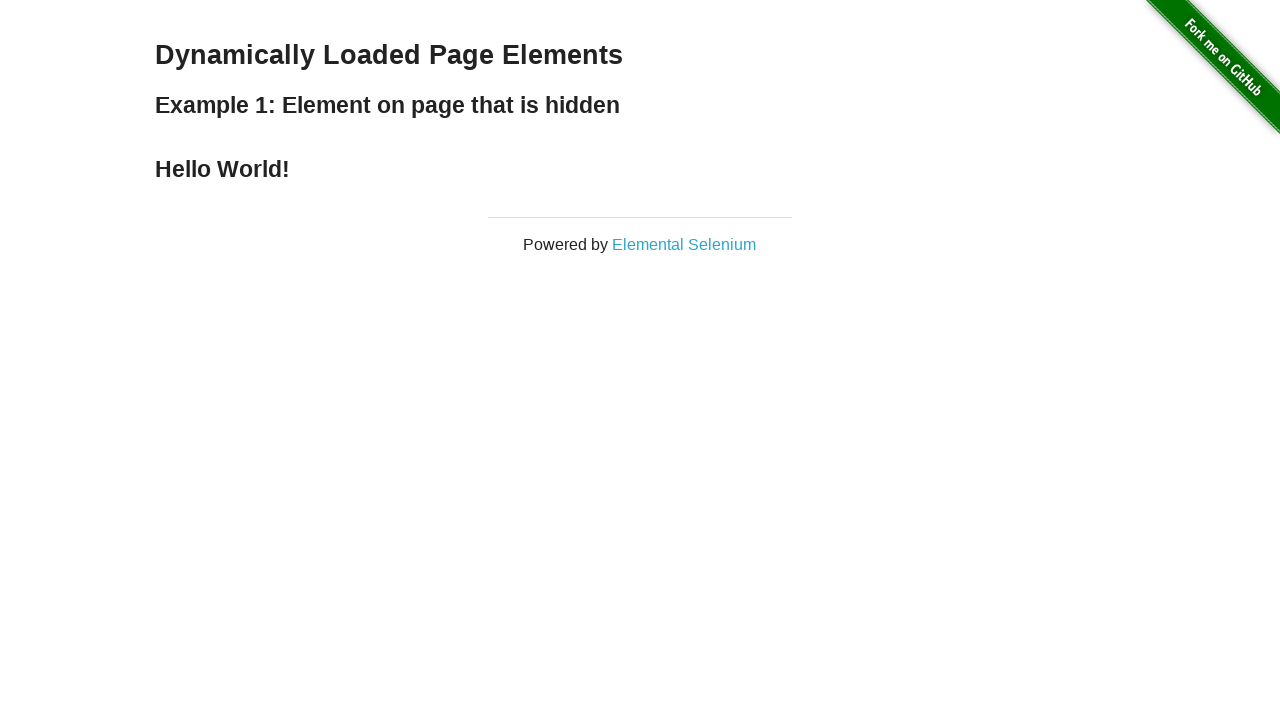